Tests that the name field accepts numeric input to verify field validation

Starting URL: https://carros-crud.vercel.app/

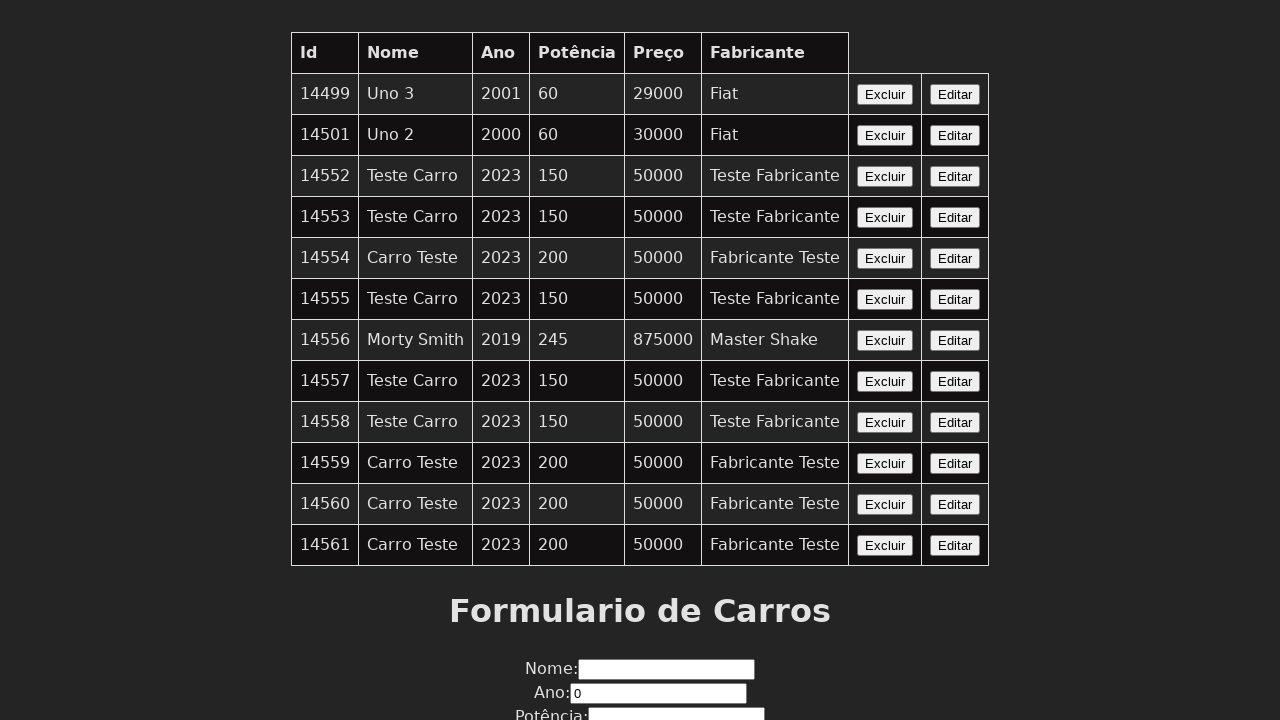

Filled name field with numeric input '123' to test validation on input[name='nome']
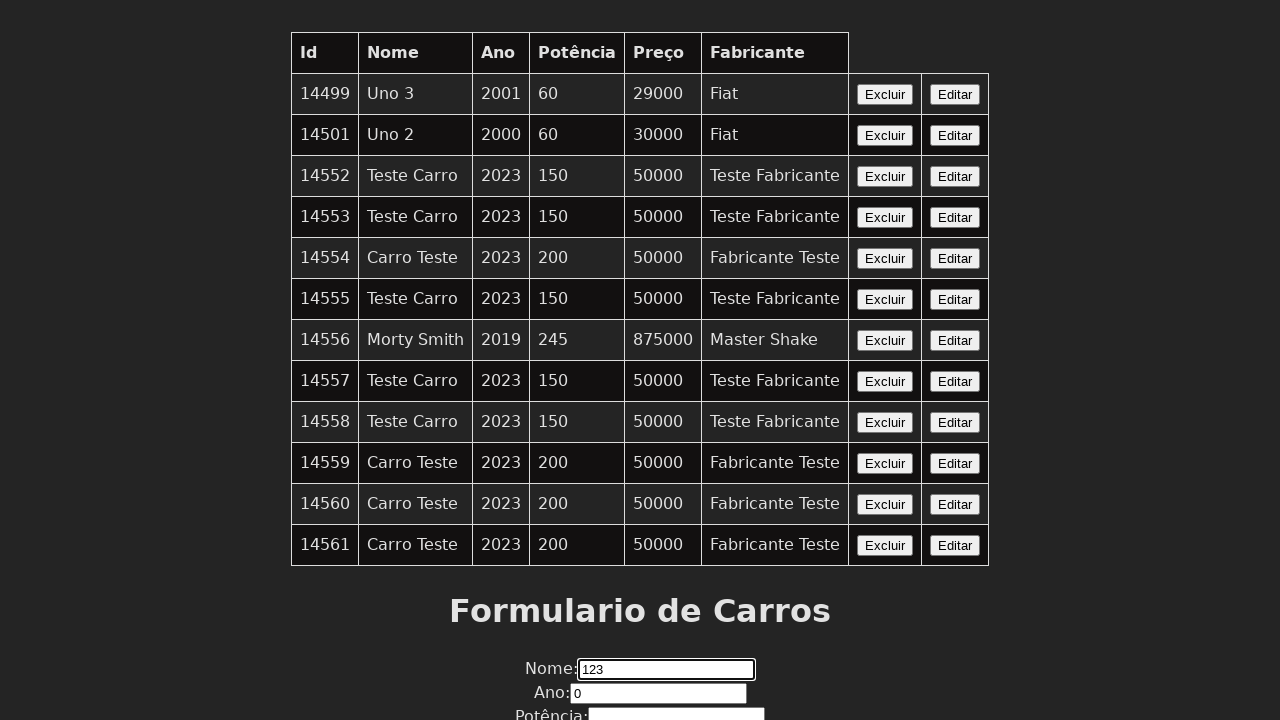

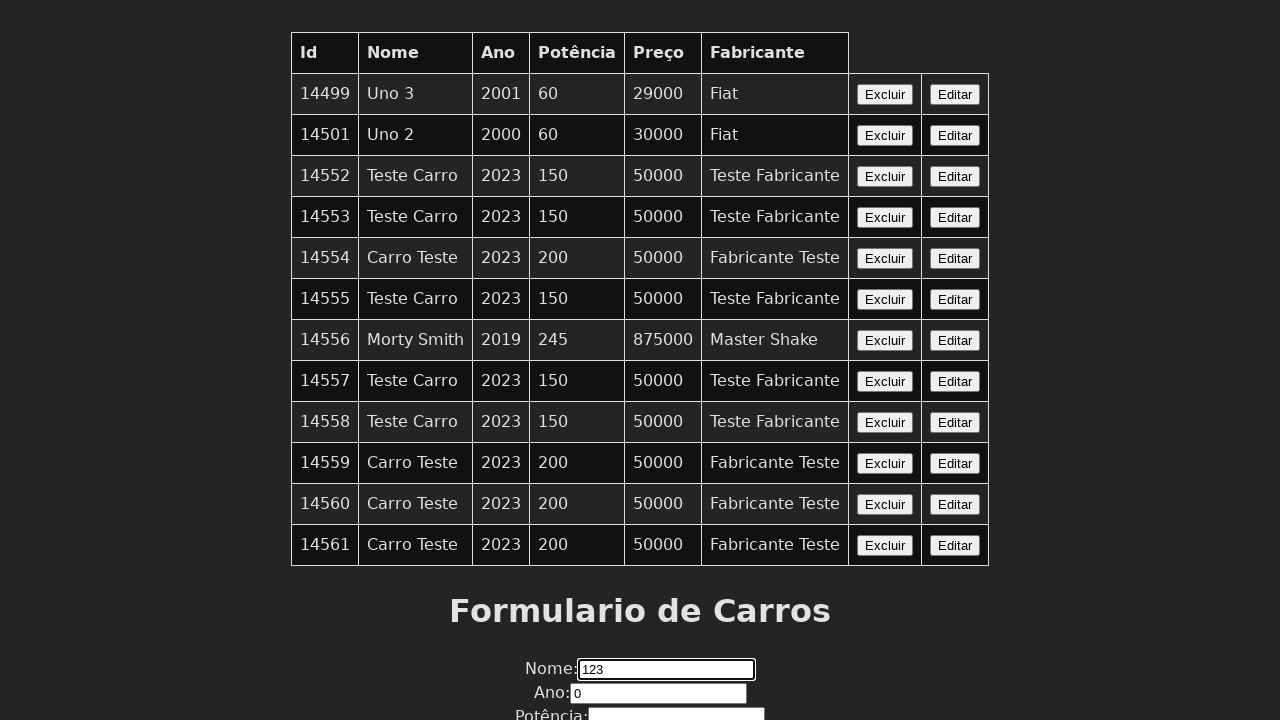